Tests radio button functionality by clicking each radio button in a group and verifying their selection states

Starting URL: https://echoecho.com/htmlforms10.htm

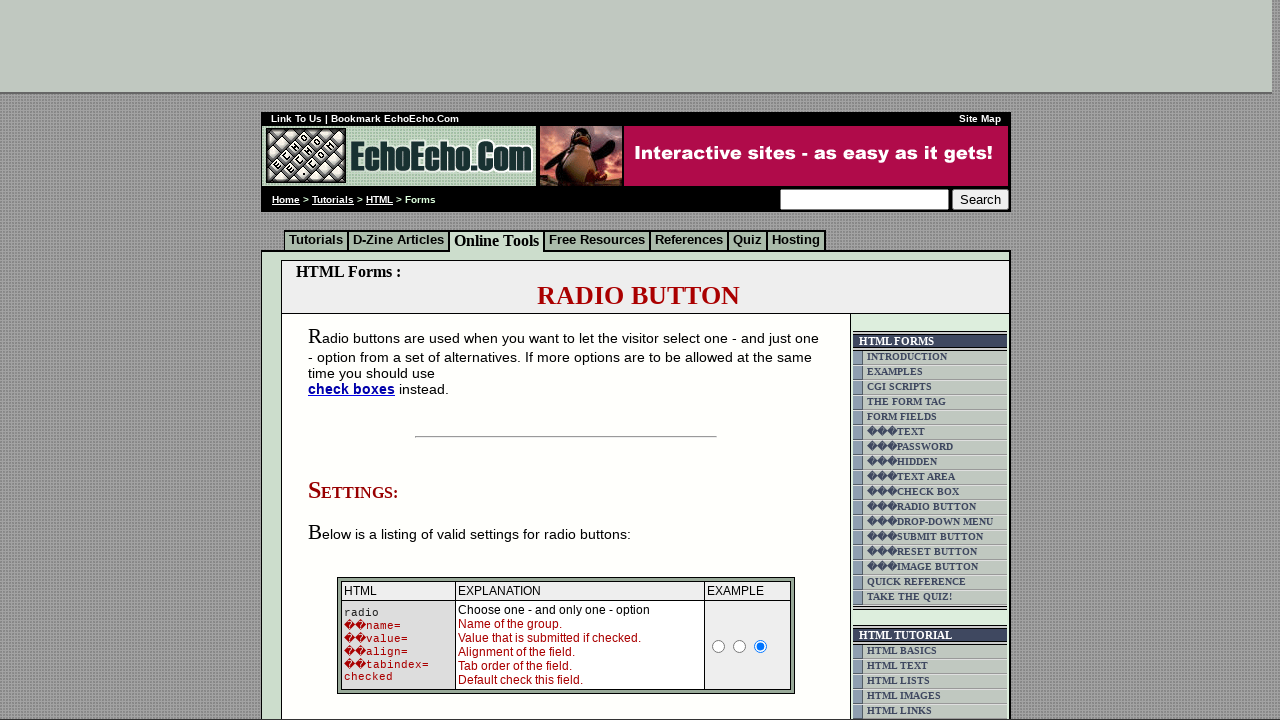

Located all radio buttons in group1
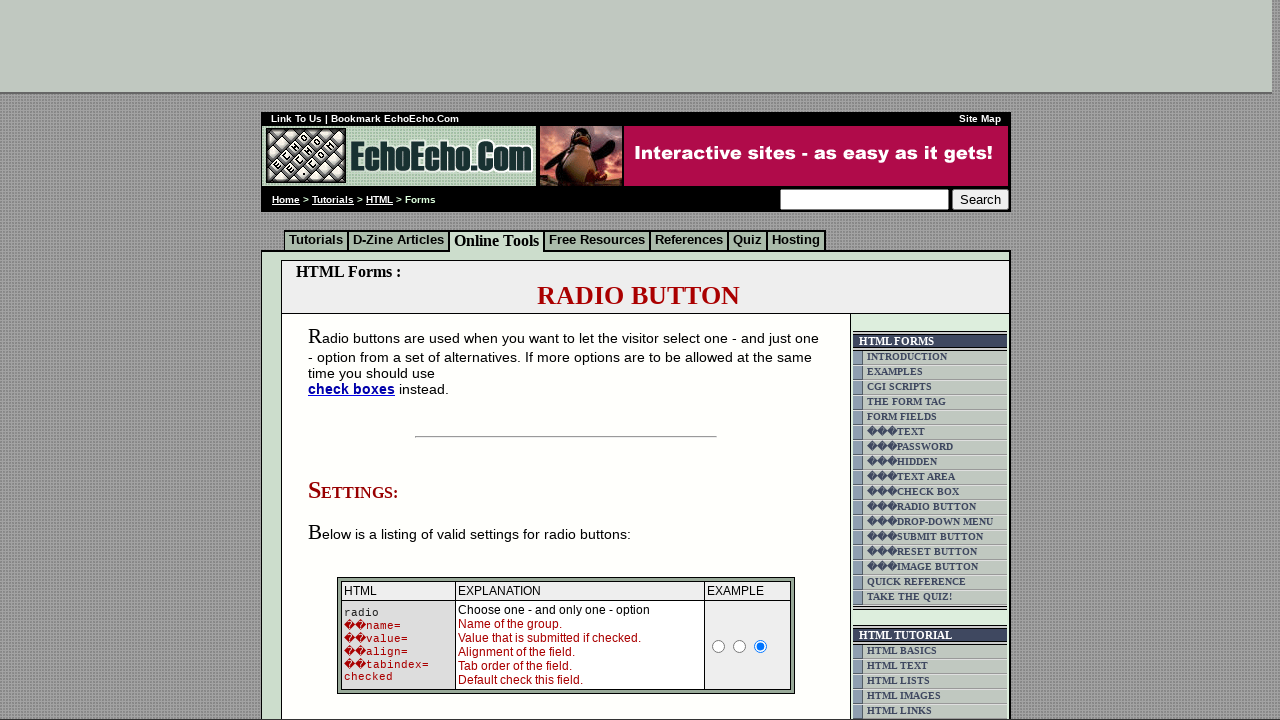

Retrieved count of radio buttons: 3
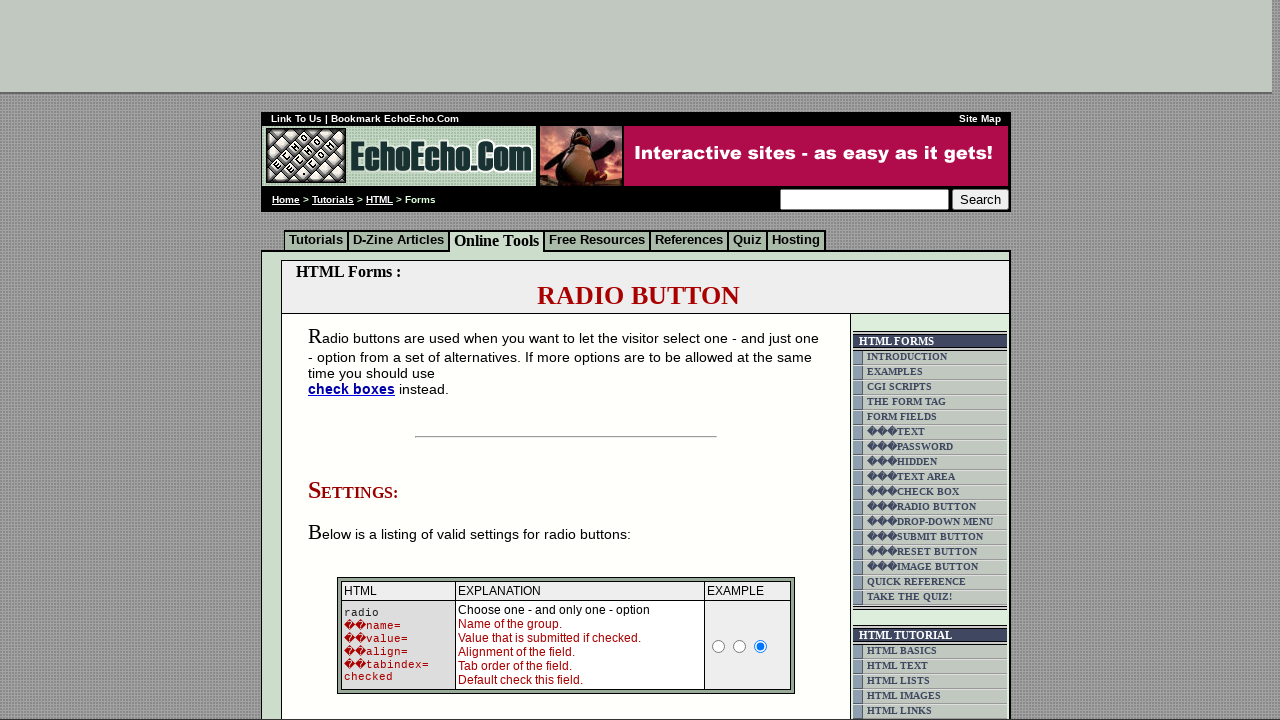

Clicked radio button at index 0 at (356, 360) on input[name='group1'] >> nth=0
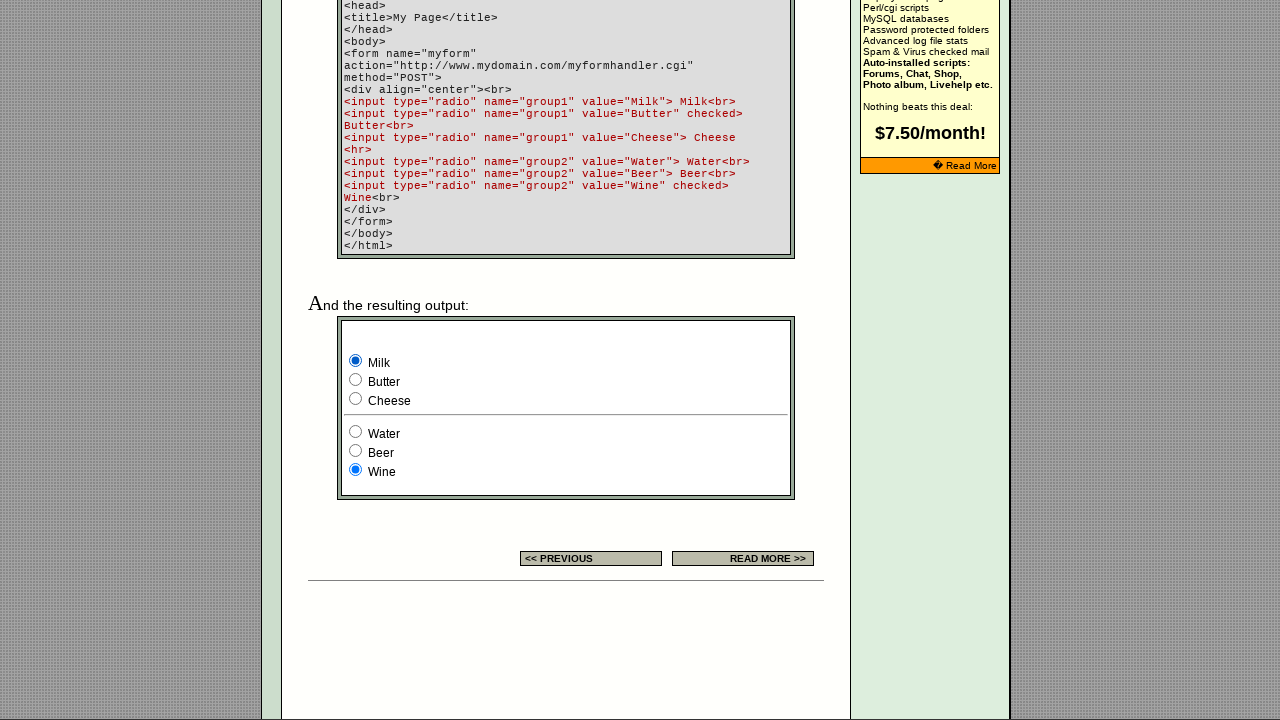

Waited 1000ms for radio button action to complete
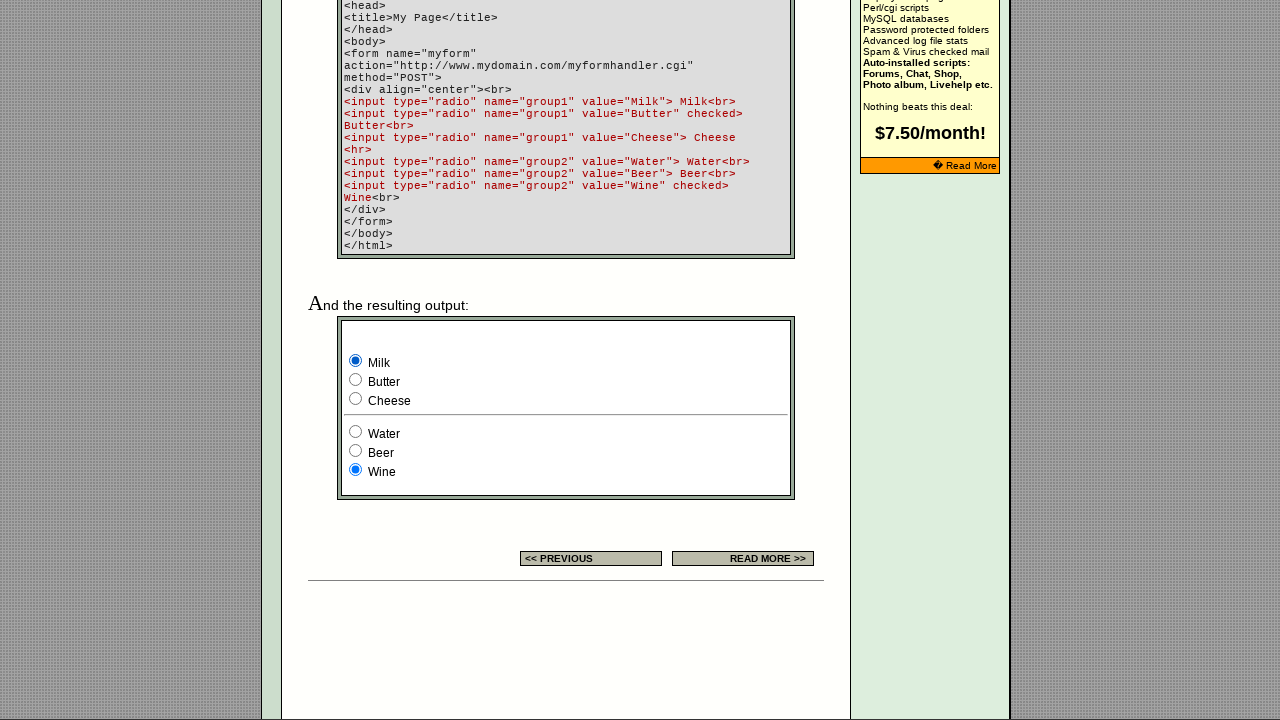

Verified selection state of all radio buttons after clicking index 0
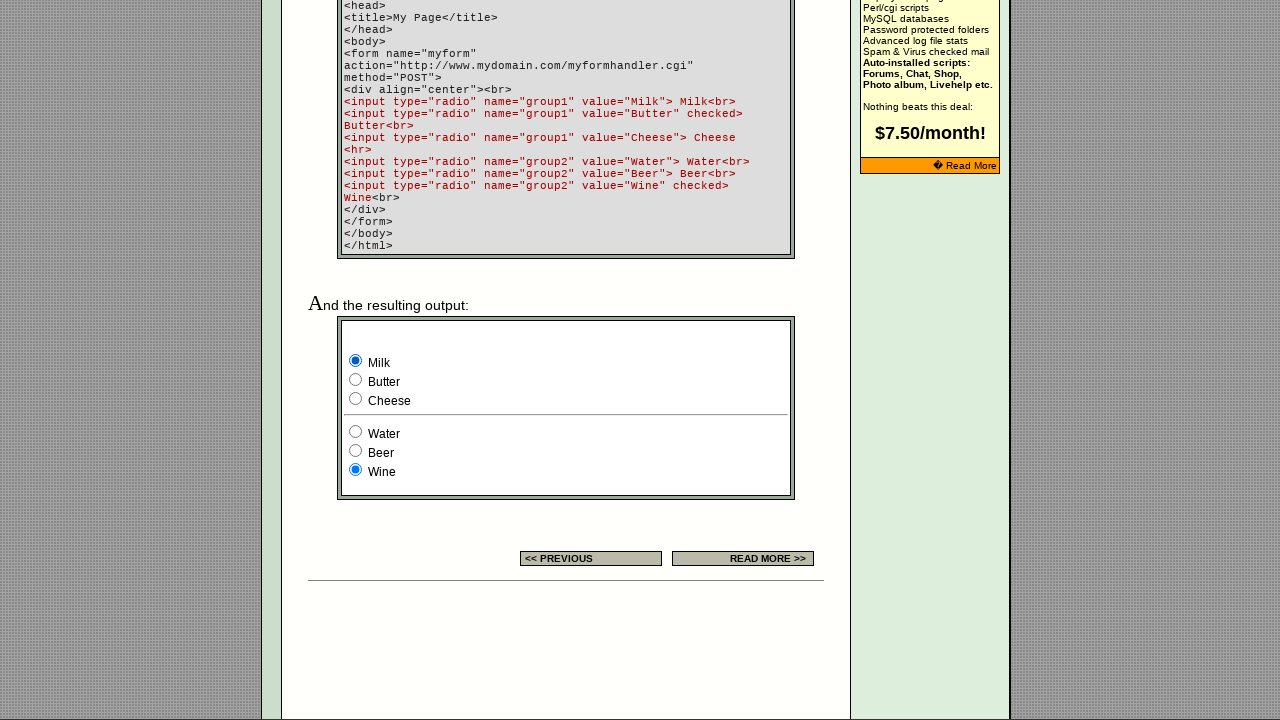

Clicked radio button at index 1 at (356, 380) on input[name='group1'] >> nth=1
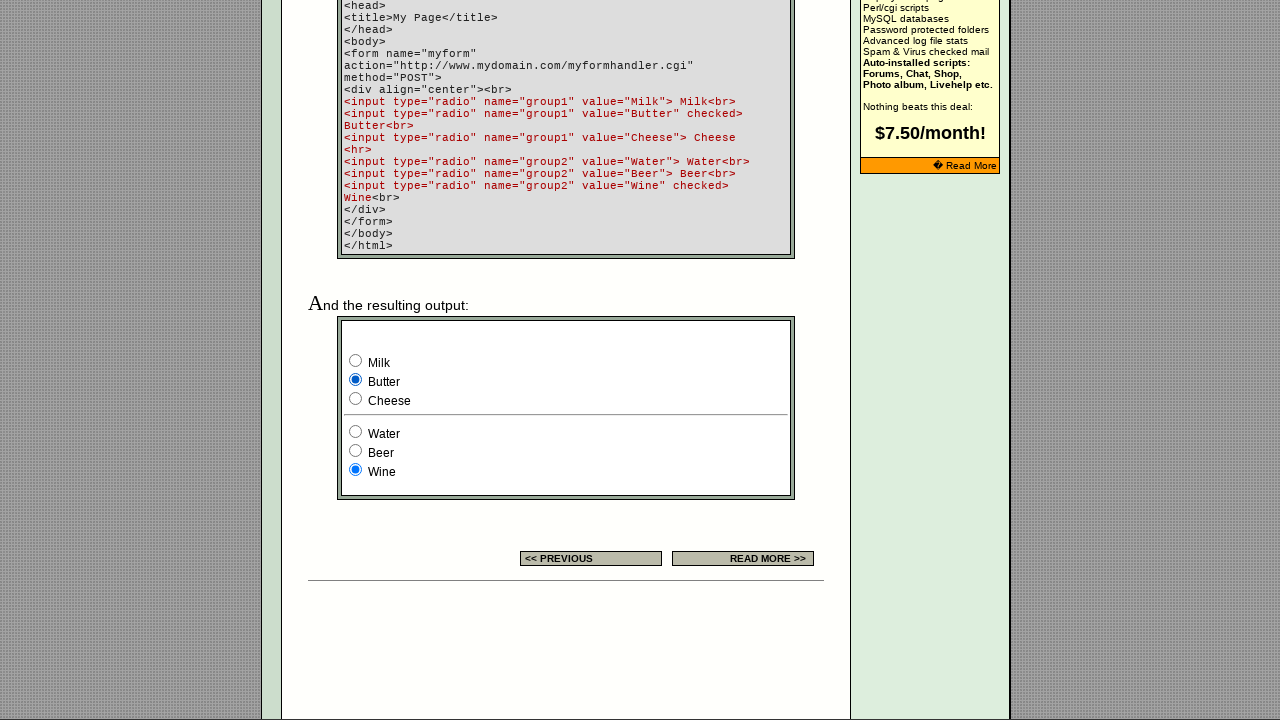

Waited 1000ms for radio button action to complete
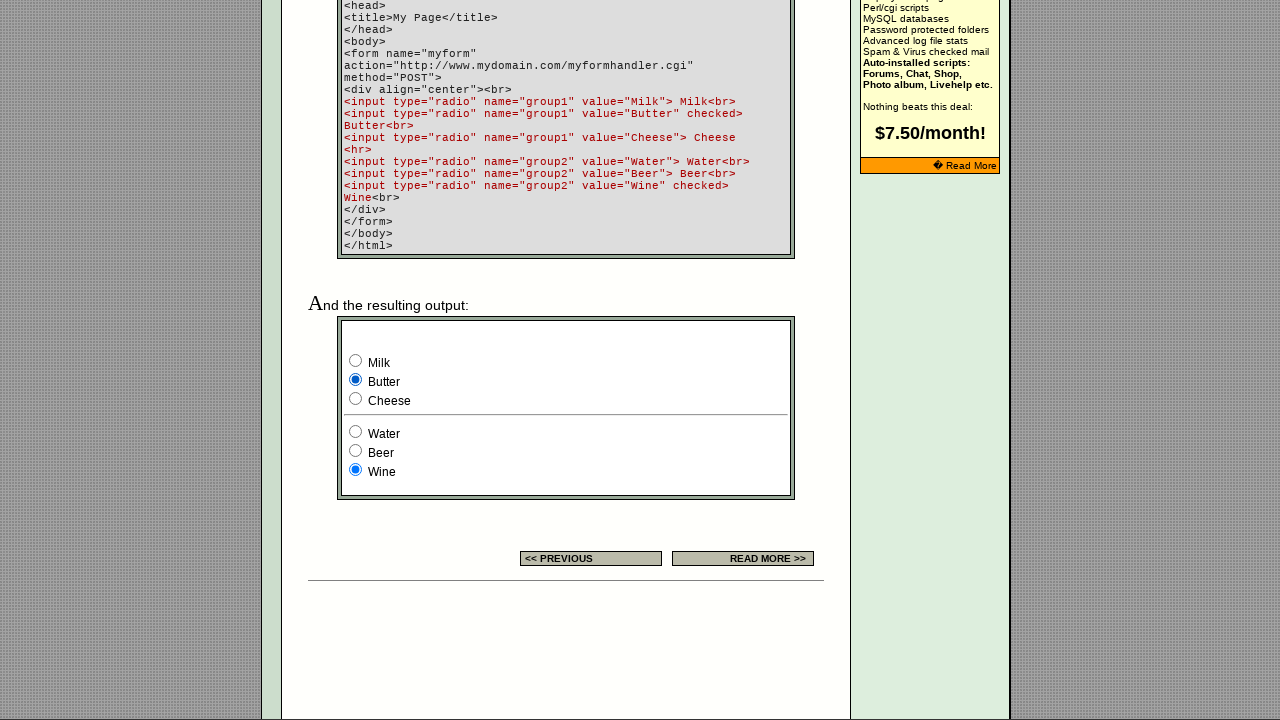

Verified selection state of all radio buttons after clicking index 1
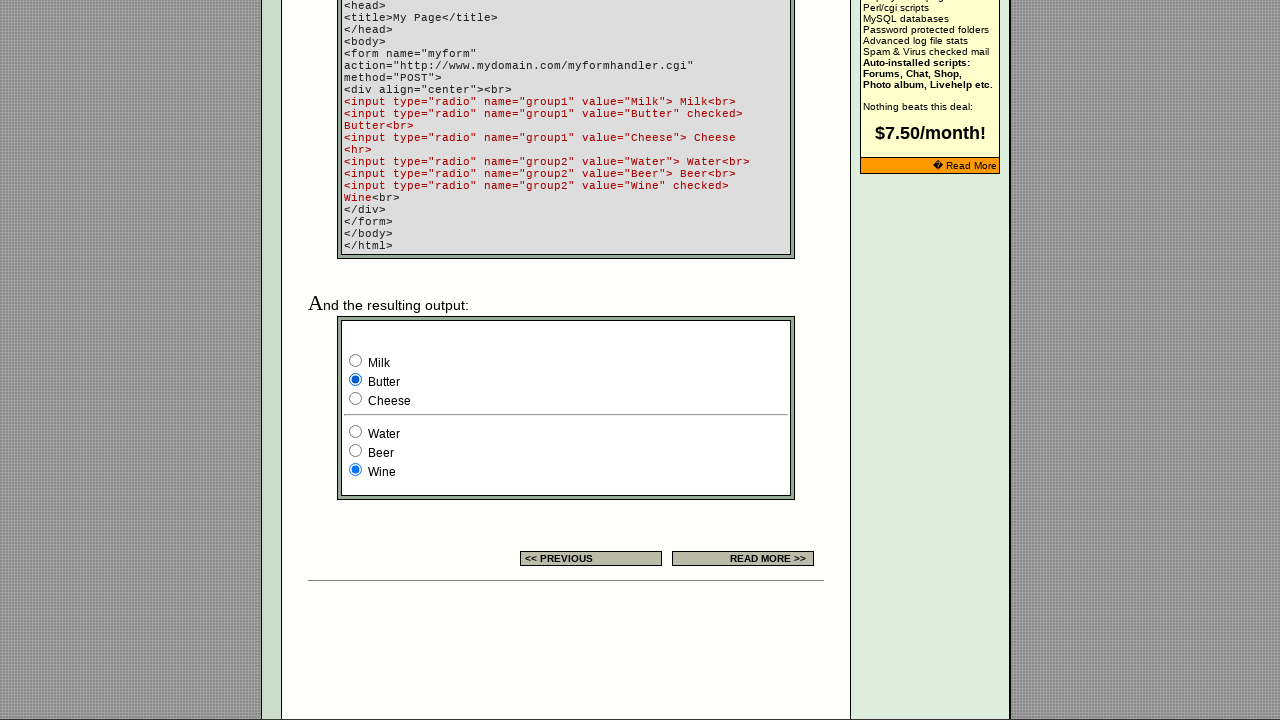

Clicked radio button at index 2 at (356, 398) on input[name='group1'] >> nth=2
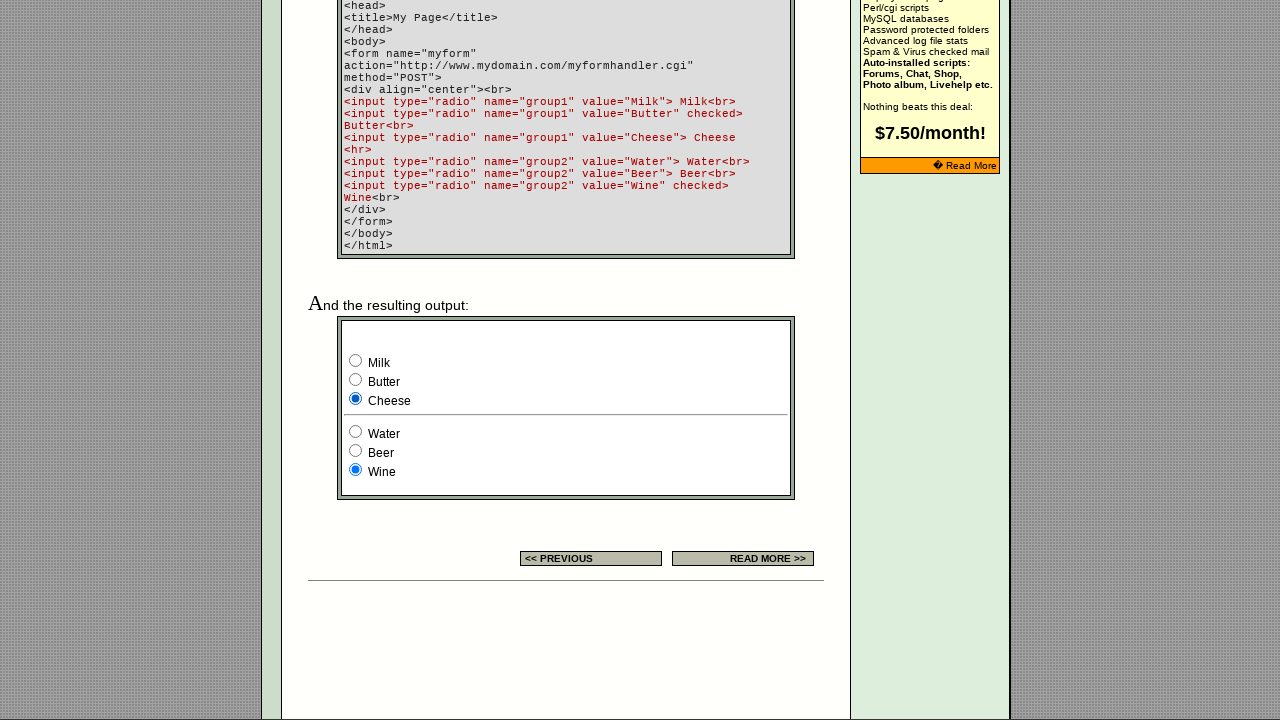

Waited 1000ms for radio button action to complete
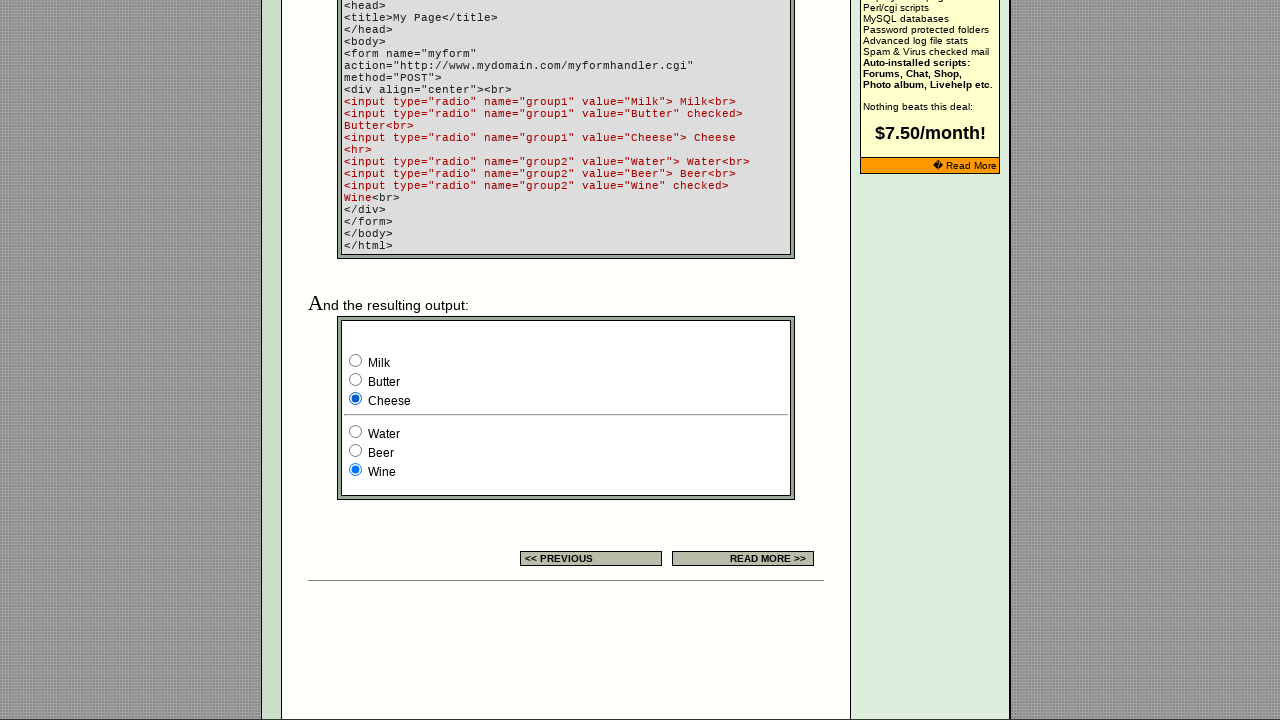

Verified selection state of all radio buttons after clicking index 2
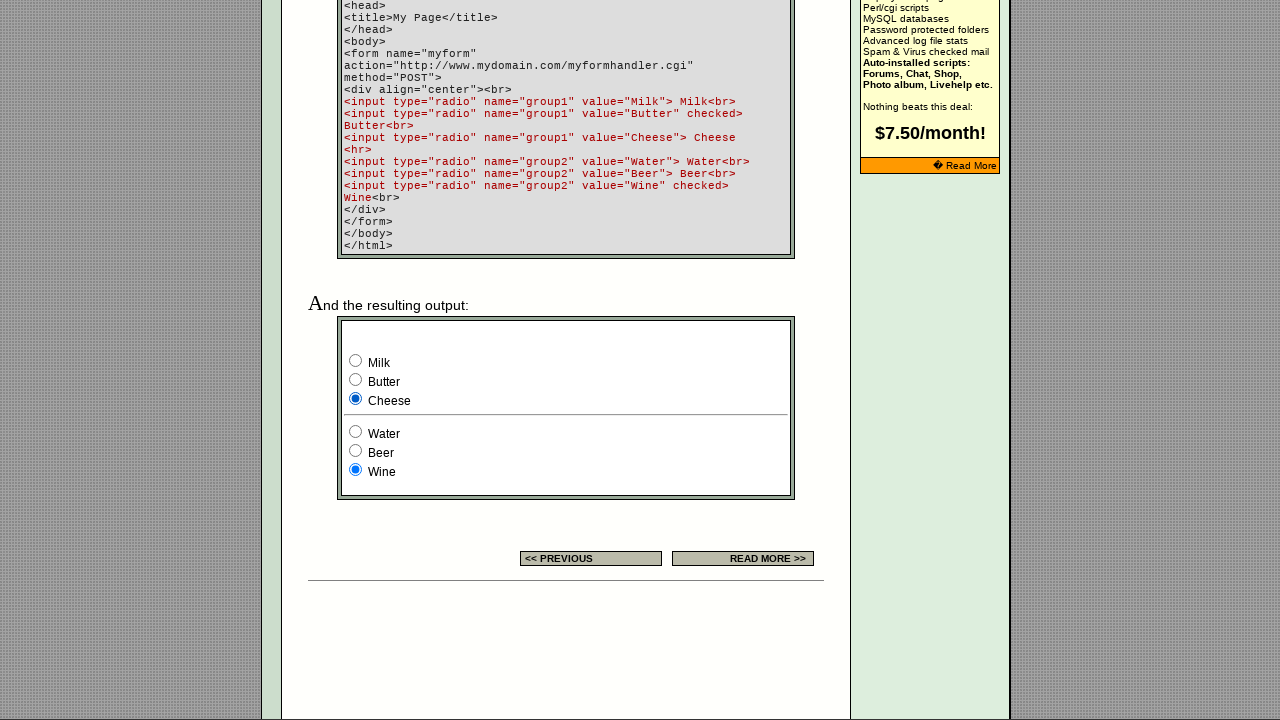

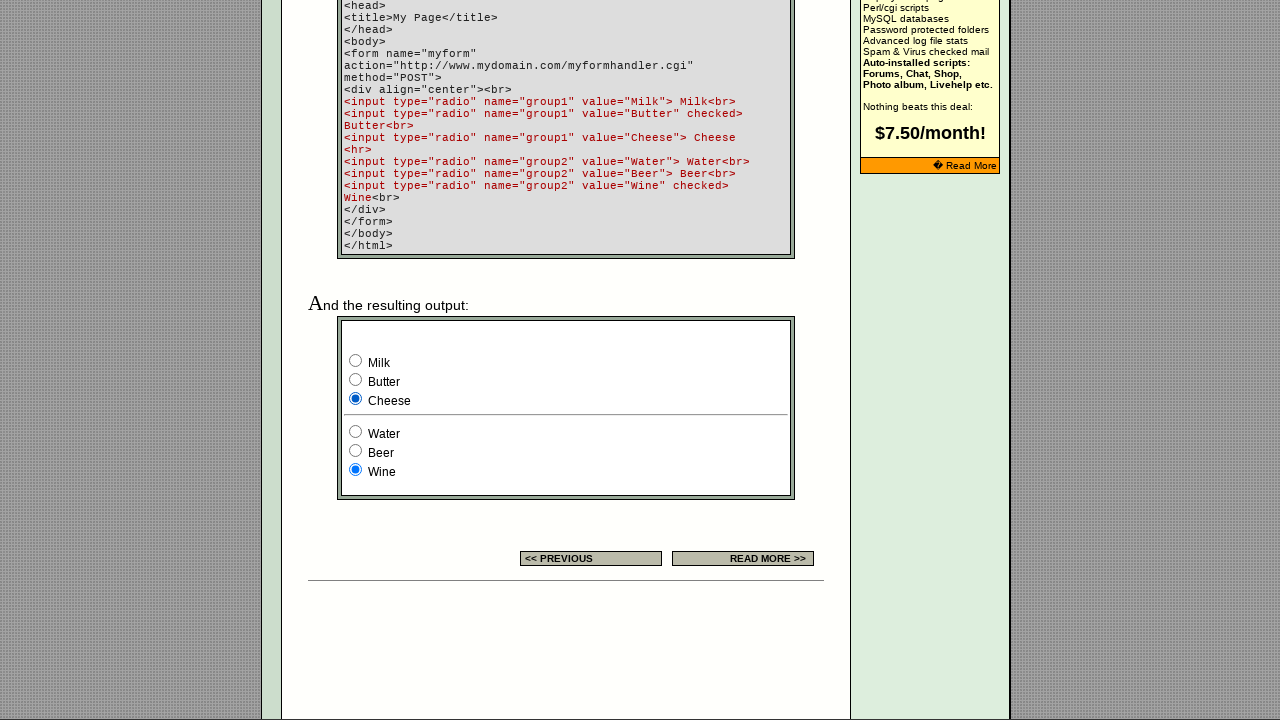